Tests JS Alert functionality by clicking the alert button, accepting the alert, and verifying the result message displays "You successfully clicked an alert"

Starting URL: https://the-internet.herokuapp.com/javascript_alerts

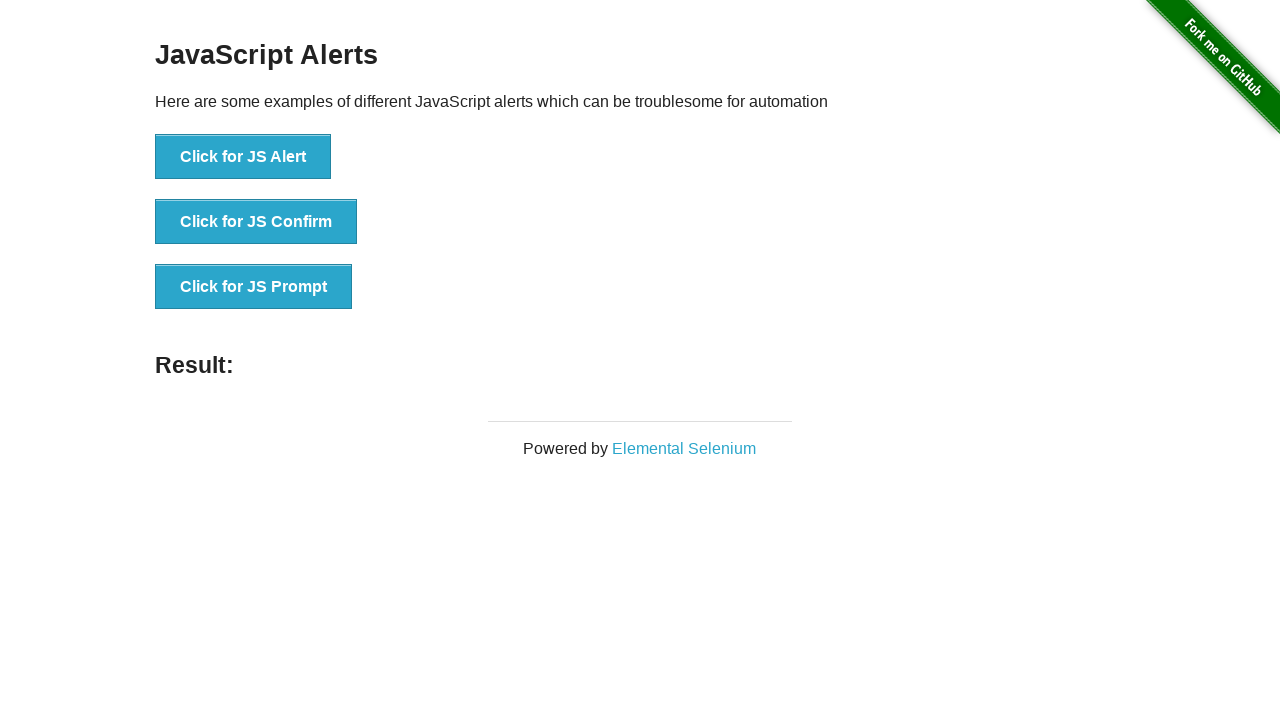

Clicked the JS Alert button at (243, 157) on button[onclick*='jsAlert']
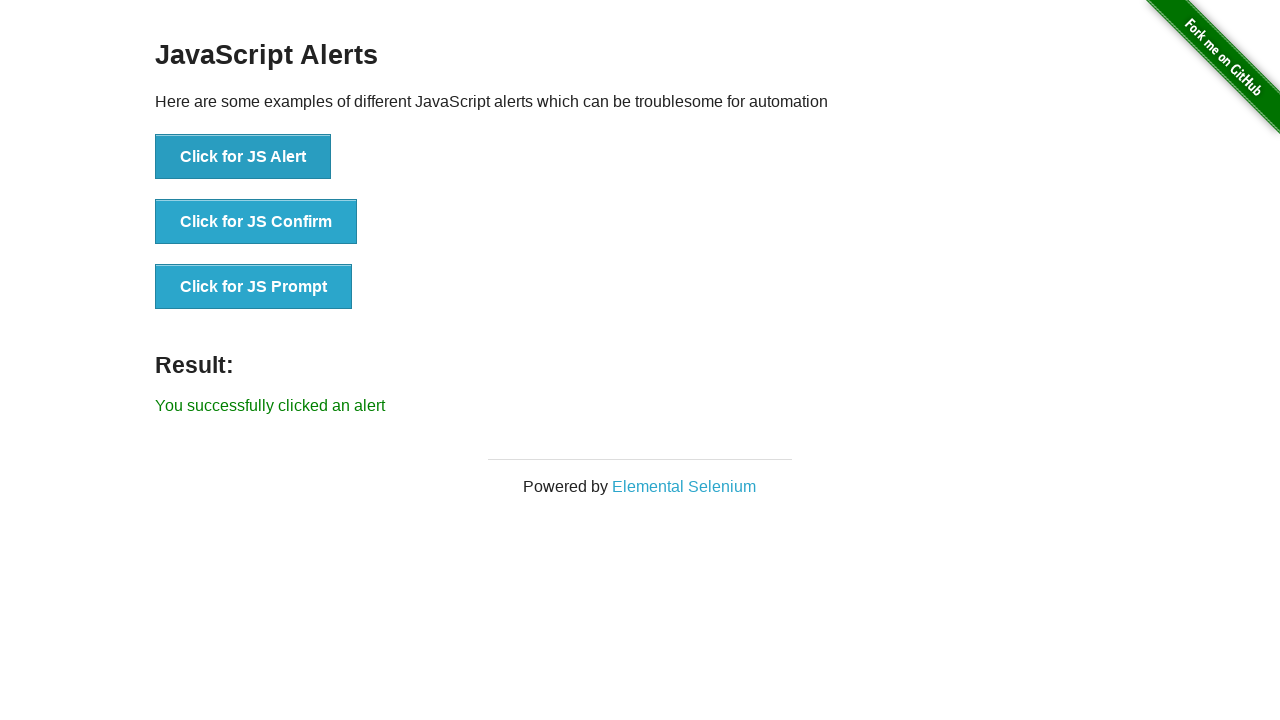

Set up dialog handler to accept alert
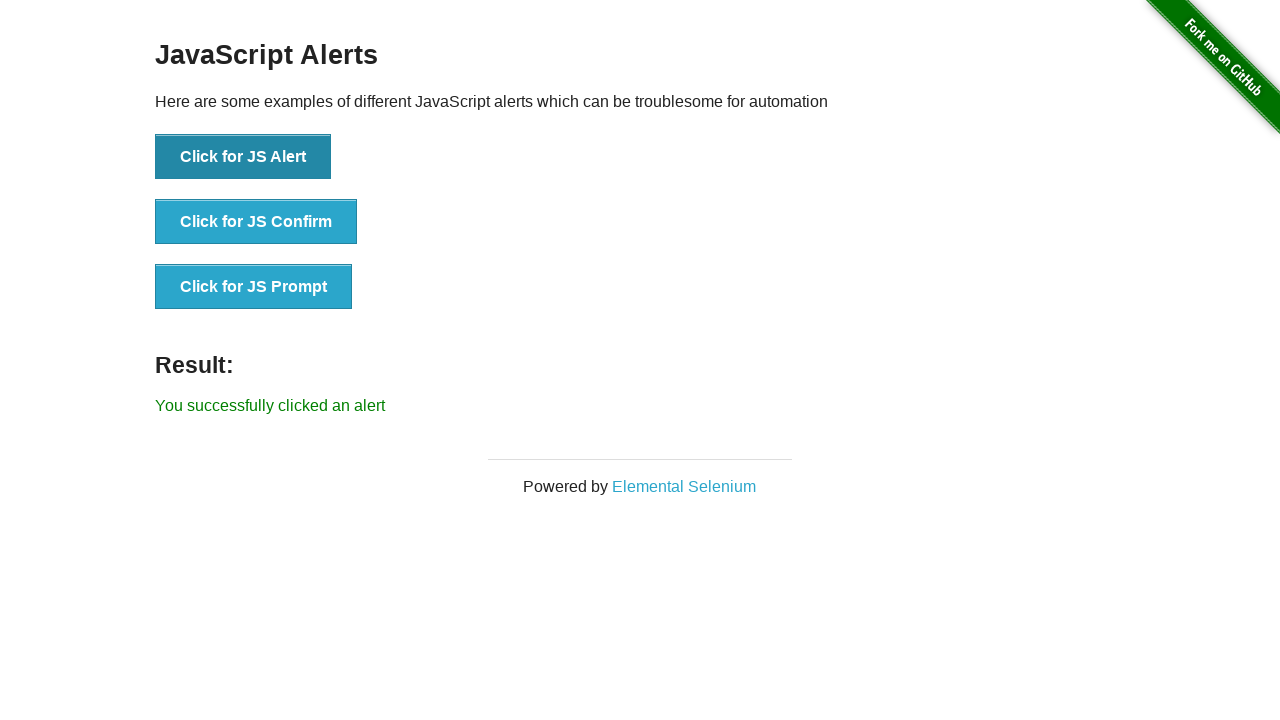

Result message element loaded after accepting alert
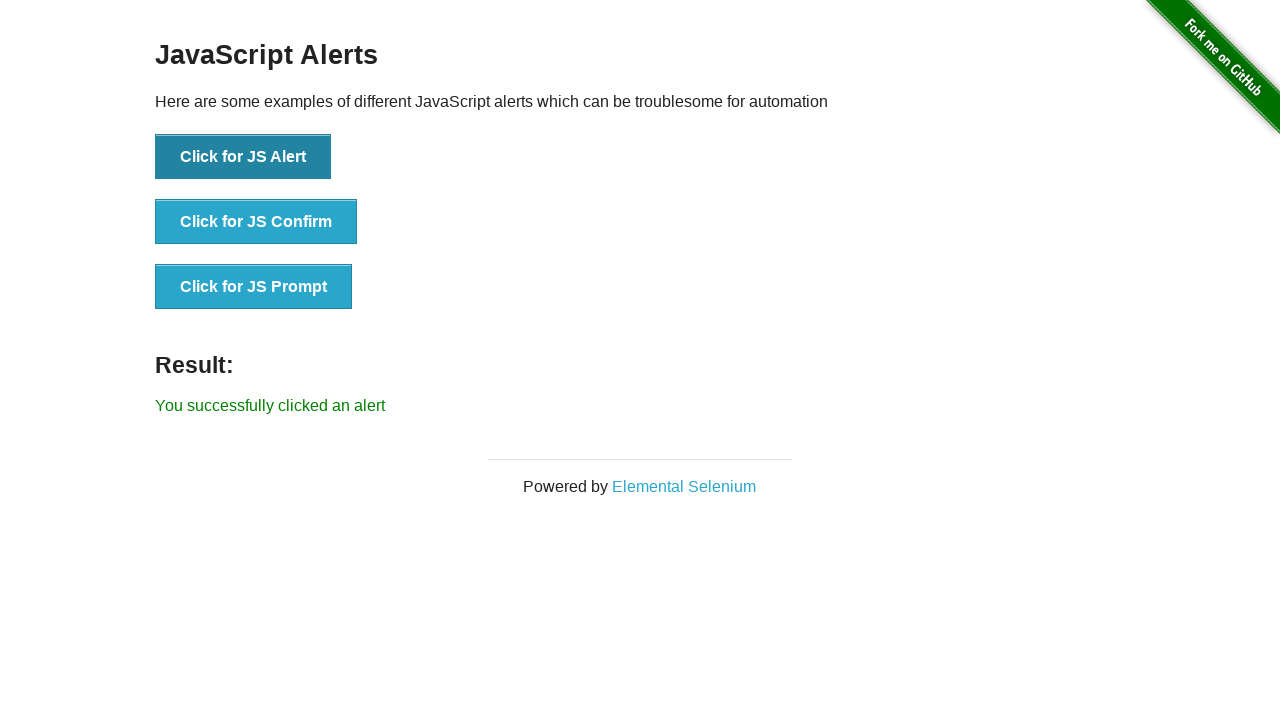

Retrieved result text: You successfully clicked an alert
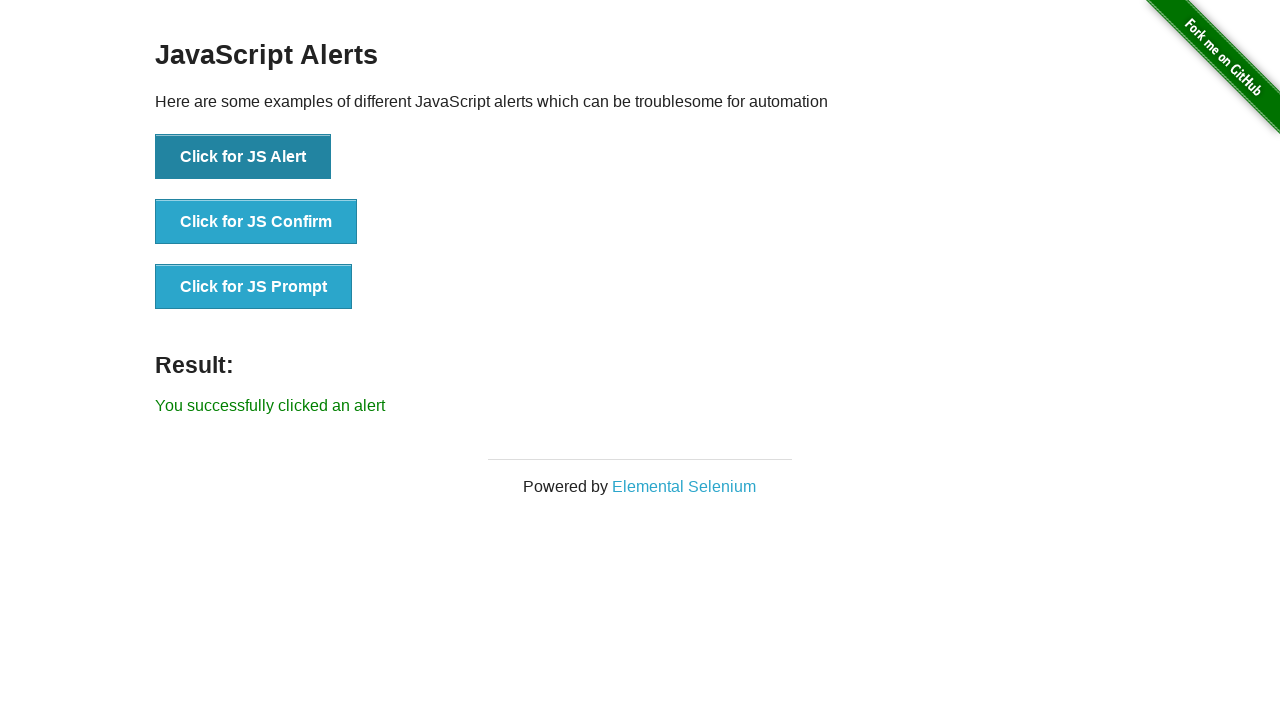

Verified result message contains expected success text
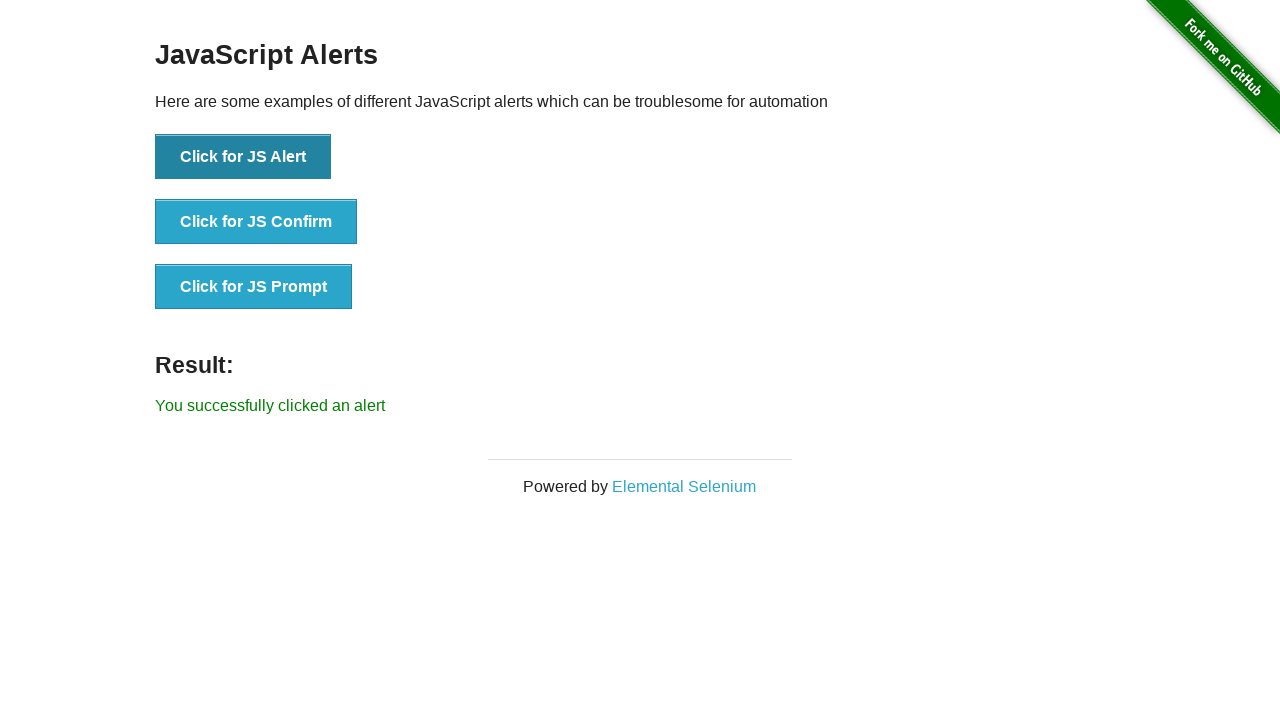

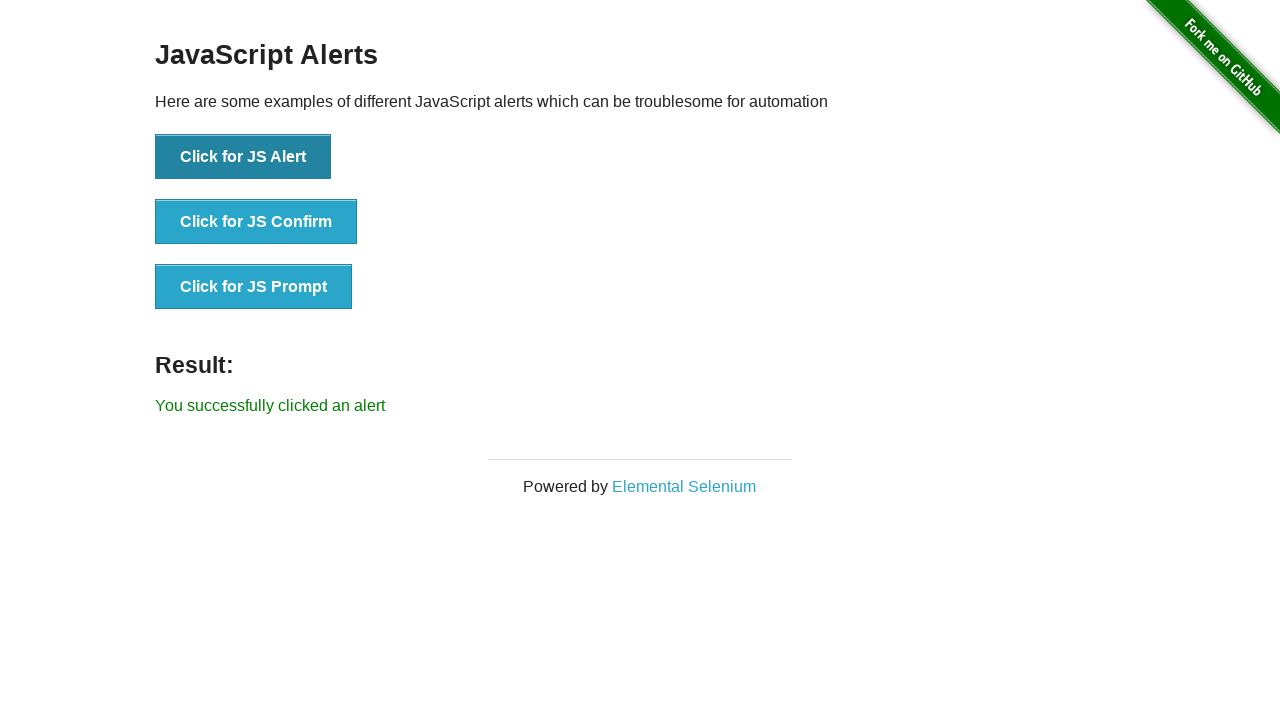